Tests that browser back button works correctly with filter navigation.

Starting URL: https://demo.playwright.dev/todomvc

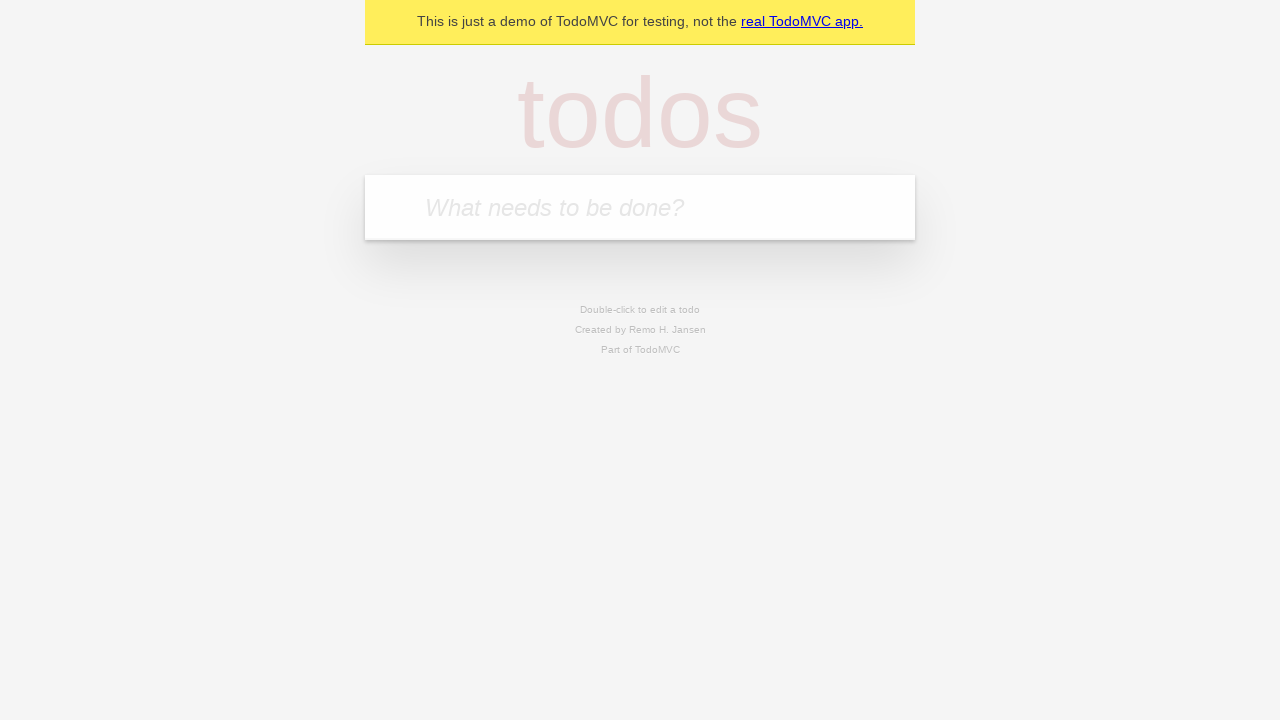

Filled todo input with 'buy some cheese' on internal:attr=[placeholder="What needs to be done?"i]
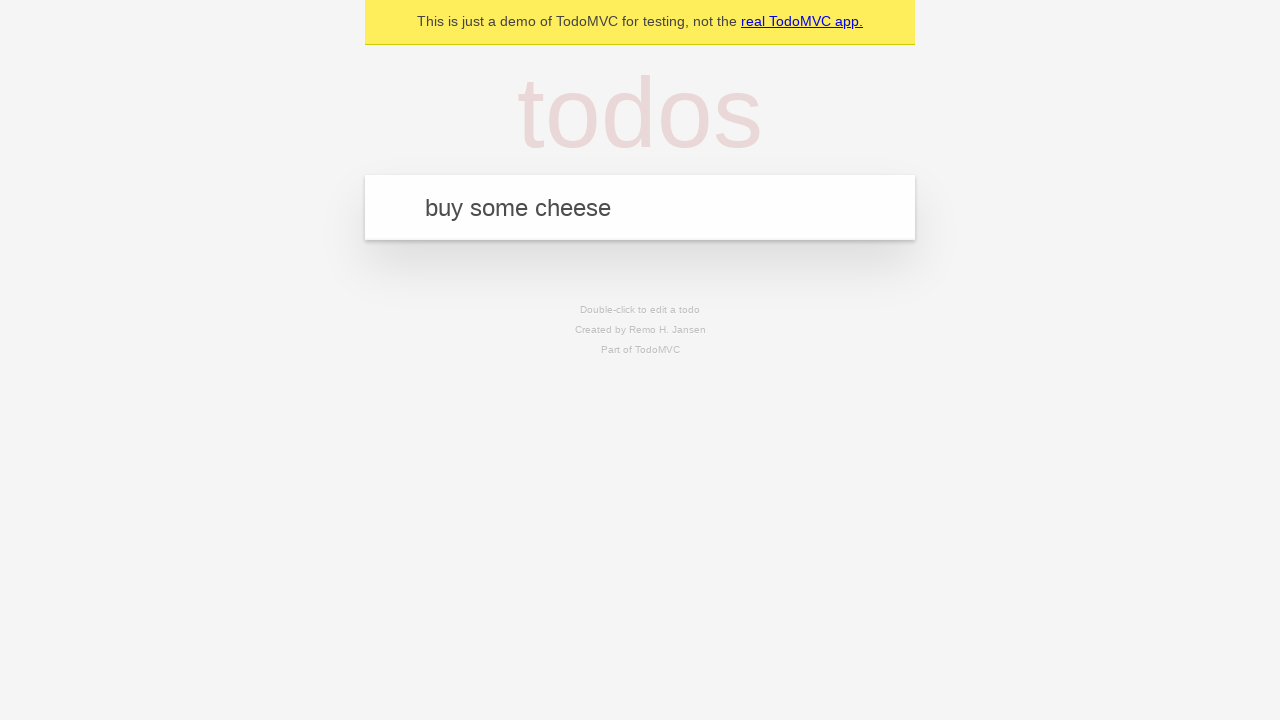

Pressed Enter to create first todo on internal:attr=[placeholder="What needs to be done?"i]
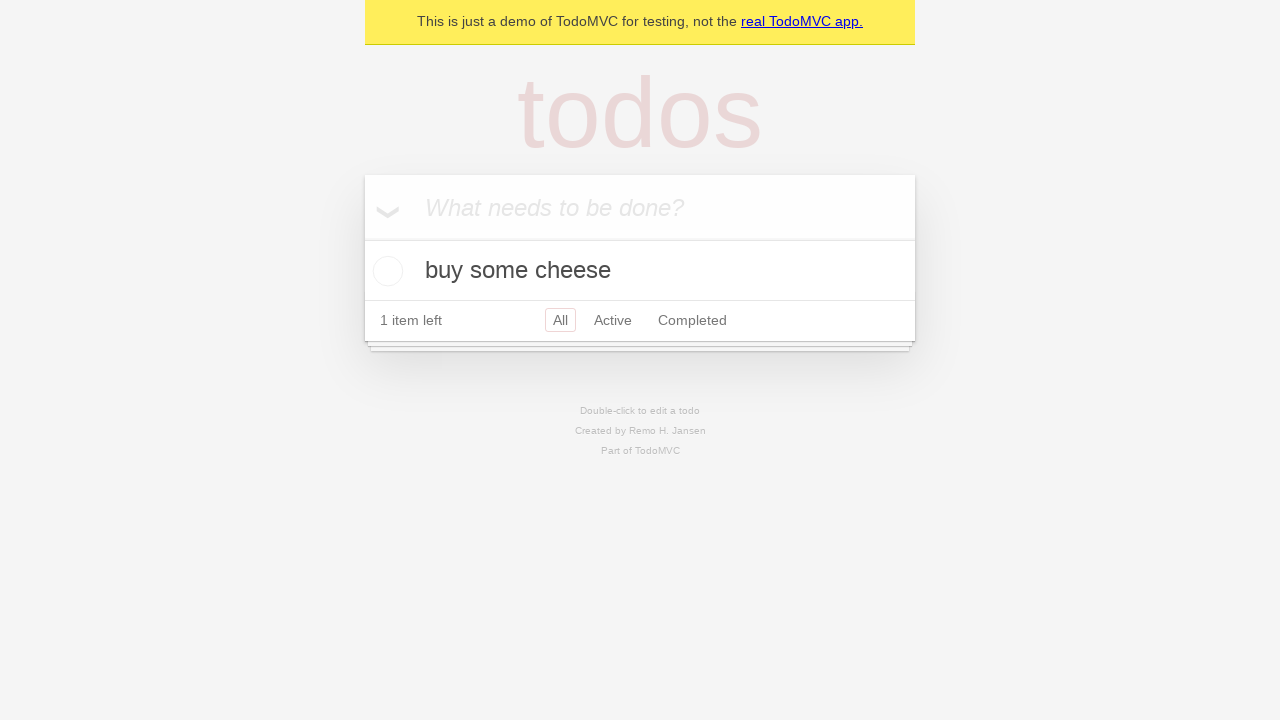

Filled todo input with 'feed the cat' on internal:attr=[placeholder="What needs to be done?"i]
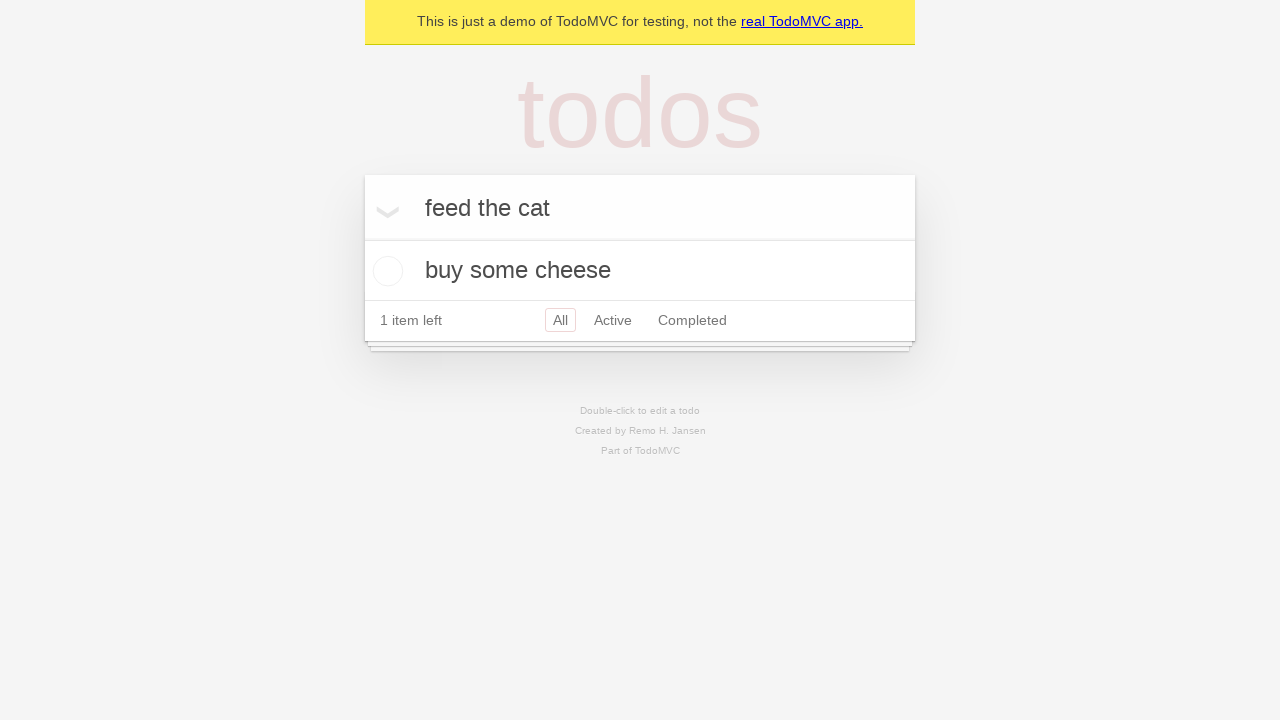

Pressed Enter to create second todo on internal:attr=[placeholder="What needs to be done?"i]
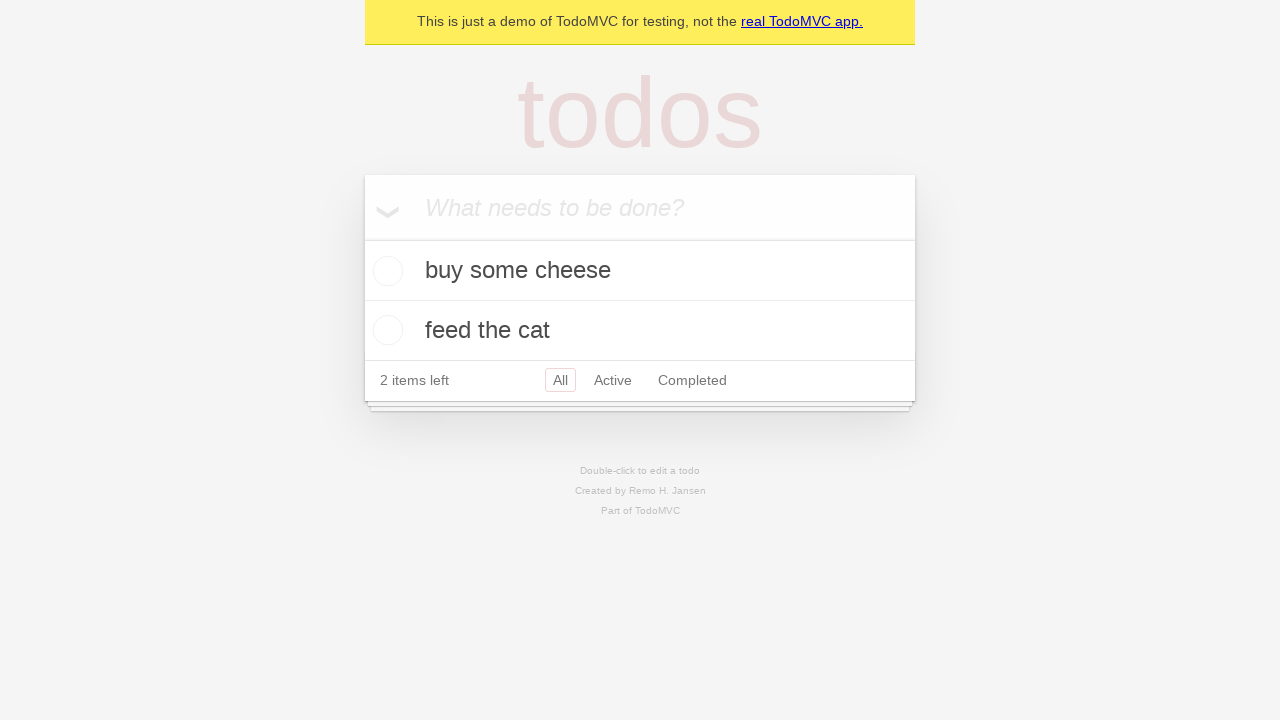

Filled todo input with 'book a doctors appointment' on internal:attr=[placeholder="What needs to be done?"i]
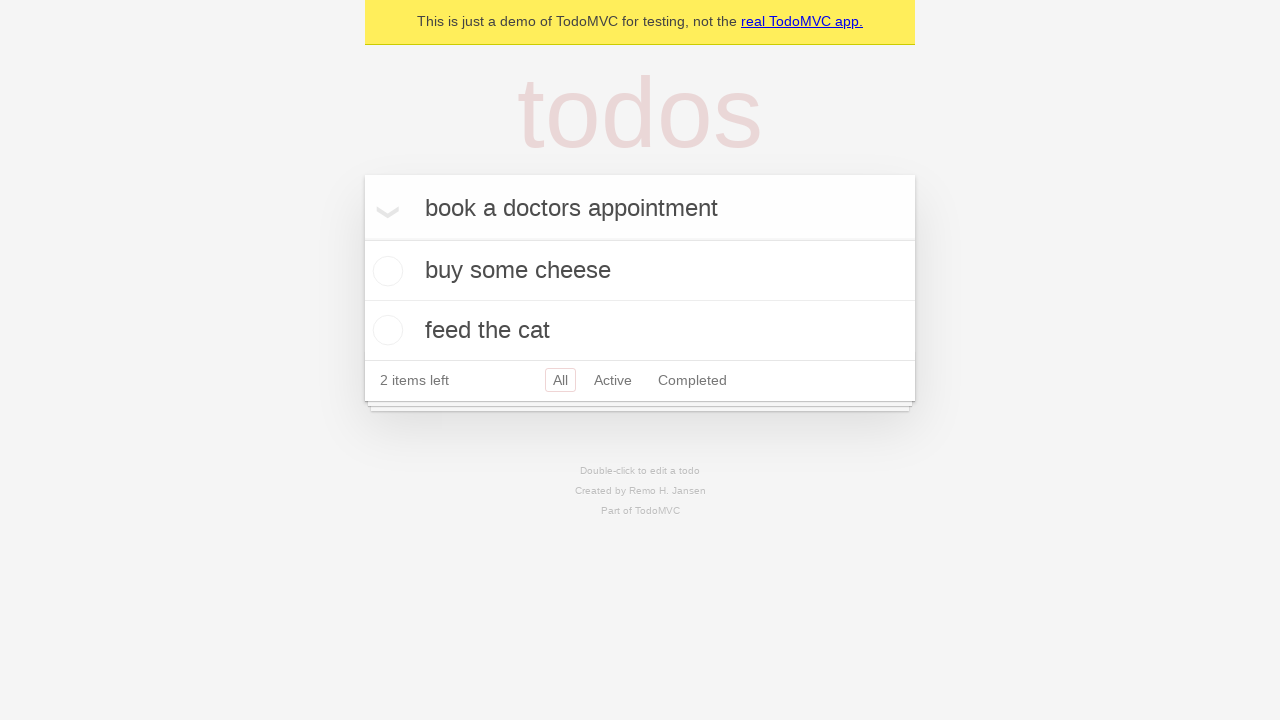

Pressed Enter to create third todo on internal:attr=[placeholder="What needs to be done?"i]
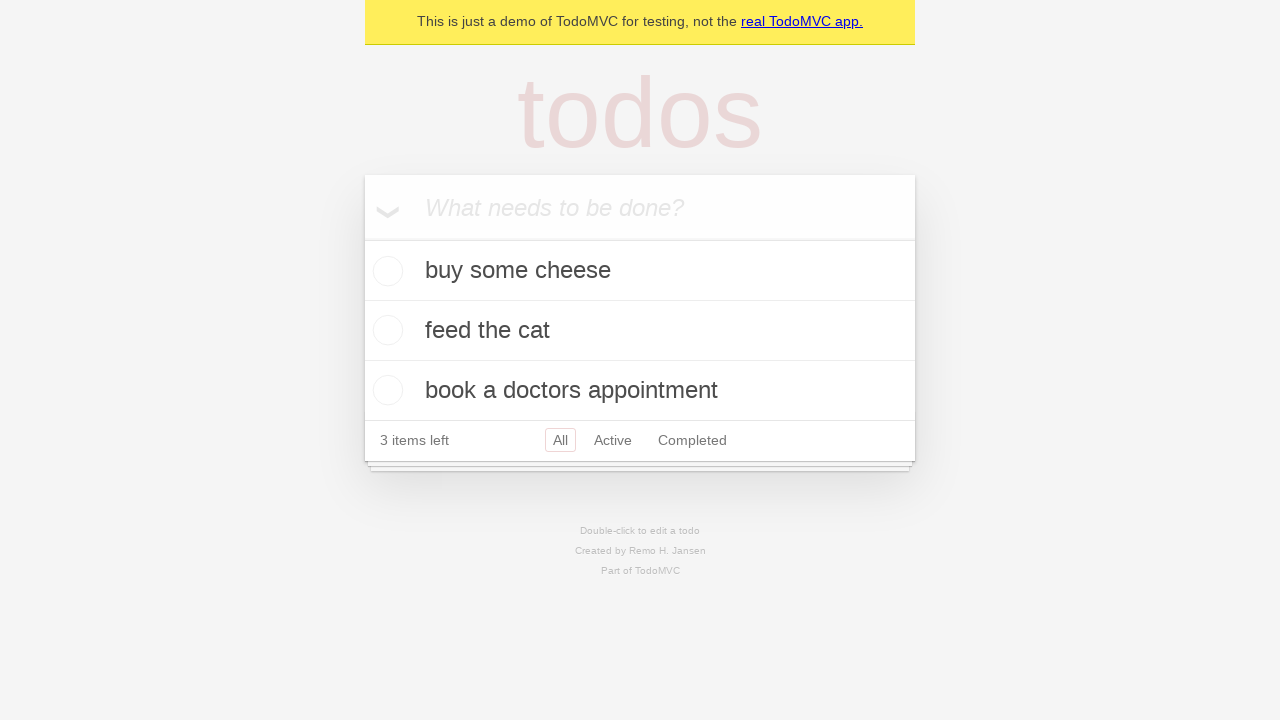

Checked the second todo item at (385, 330) on internal:testid=[data-testid="todo-item"s] >> nth=1 >> internal:role=checkbox
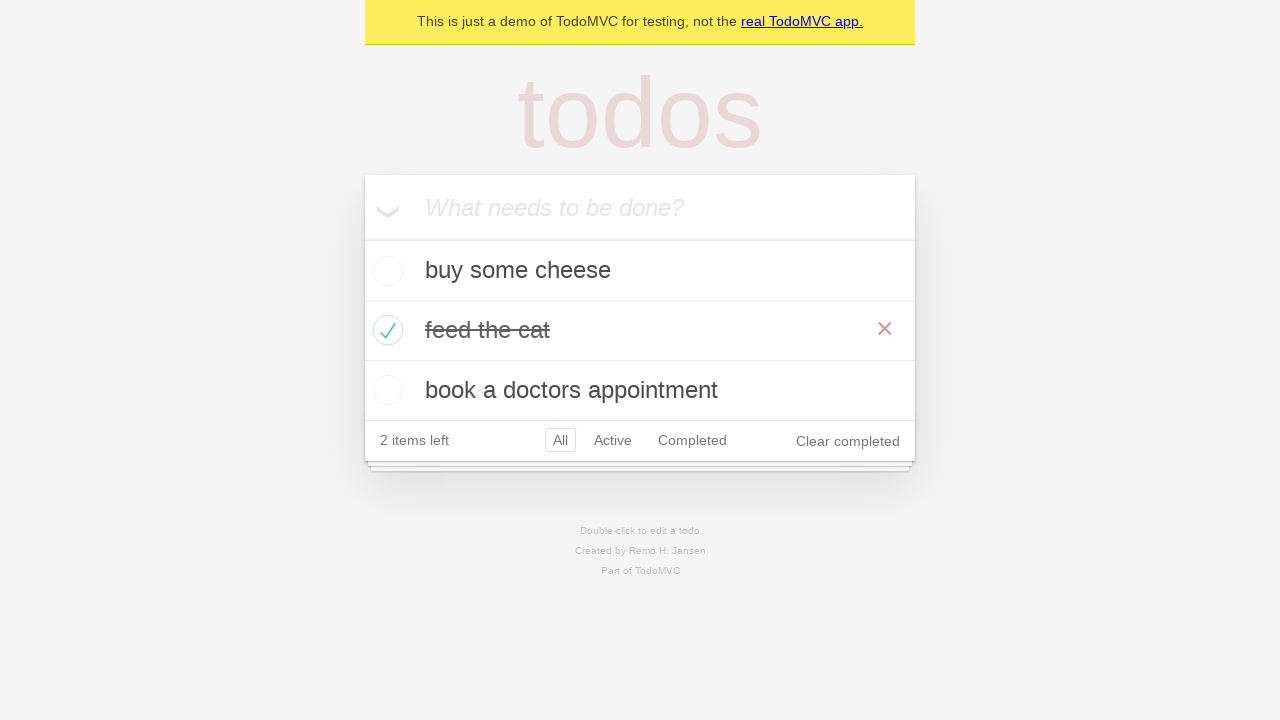

Clicked 'All' filter link at (560, 440) on internal:role=link[name="All"i]
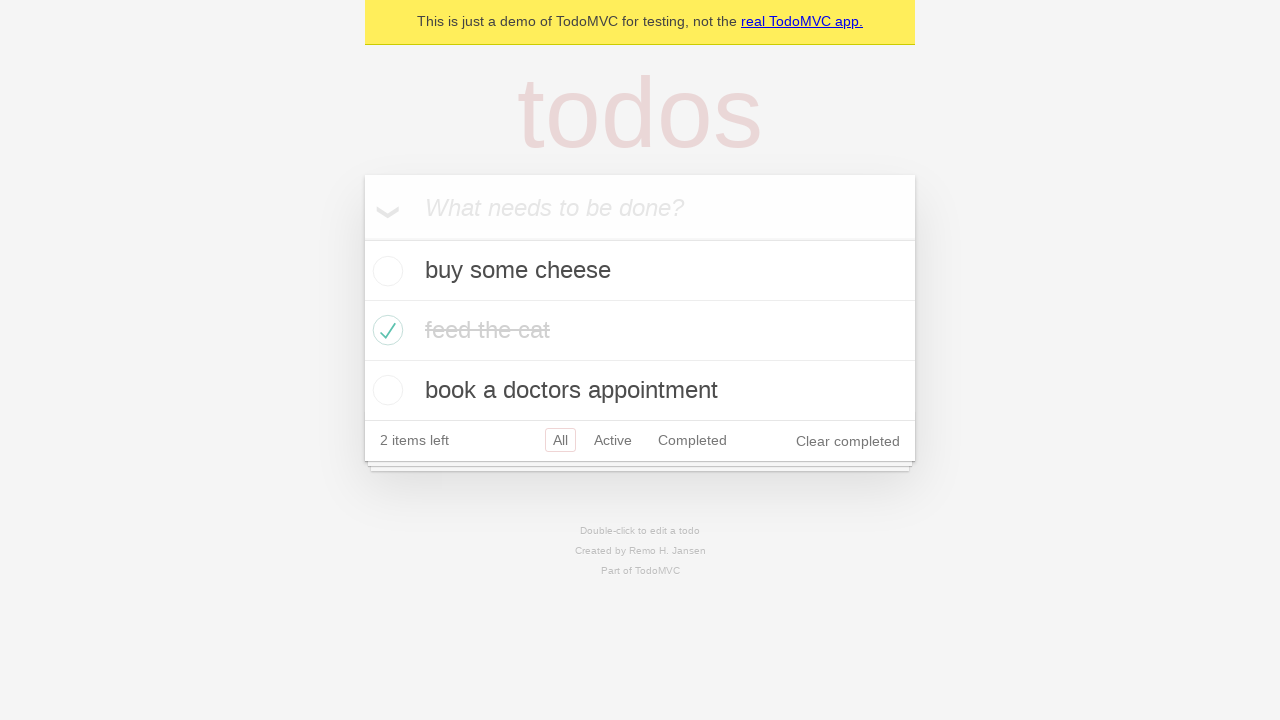

Clicked 'Active' filter link at (613, 440) on internal:role=link[name="Active"i]
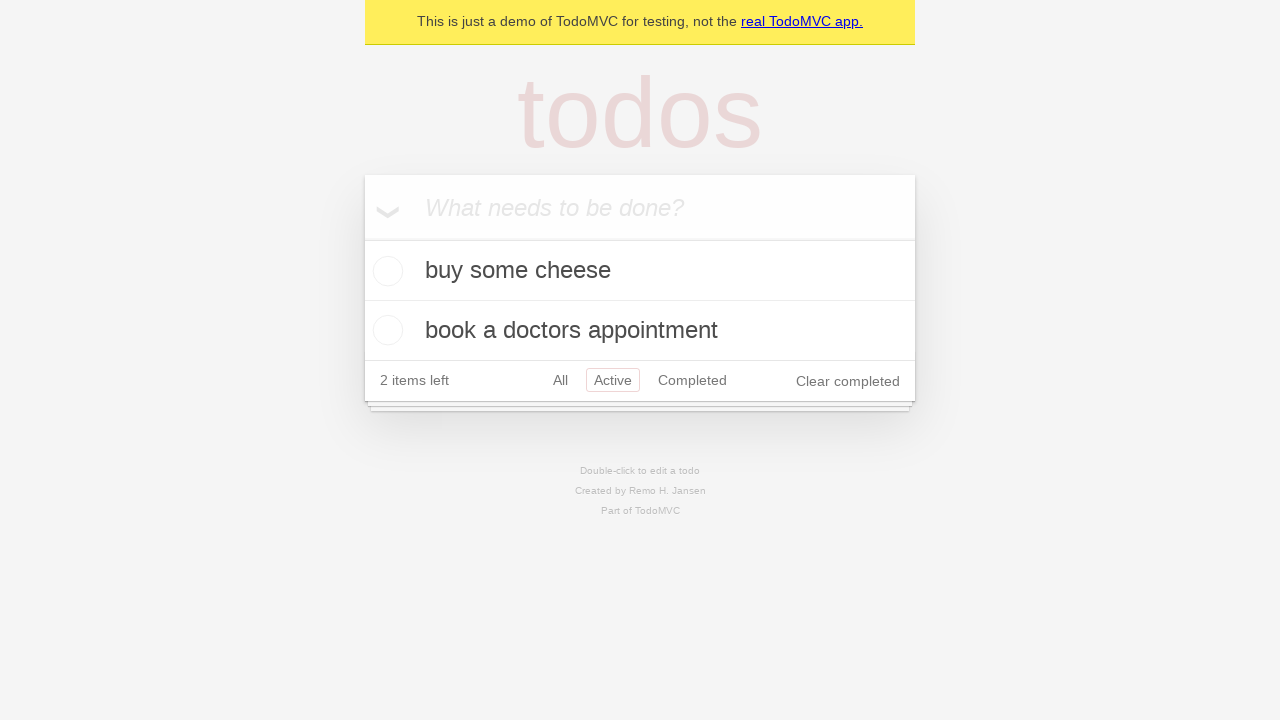

Clicked 'Completed' filter link at (692, 380) on internal:role=link[name="Completed"i]
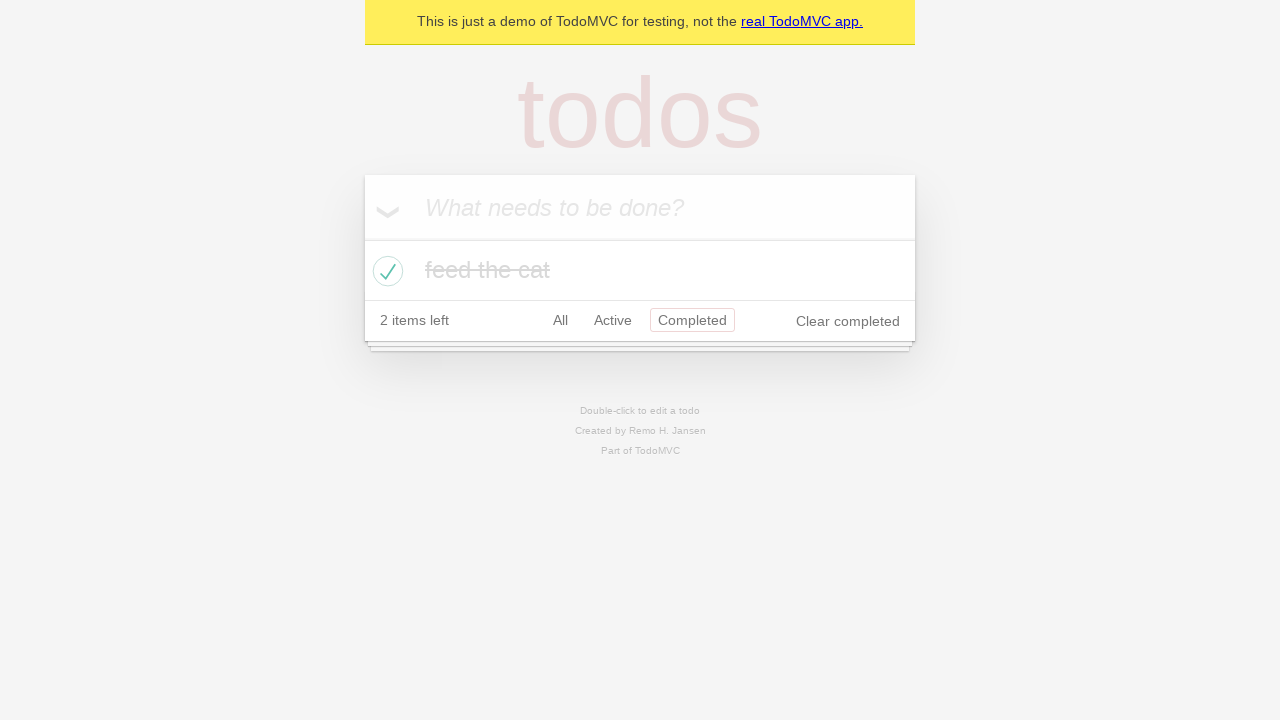

Navigated back using browser back button (back to Active filter)
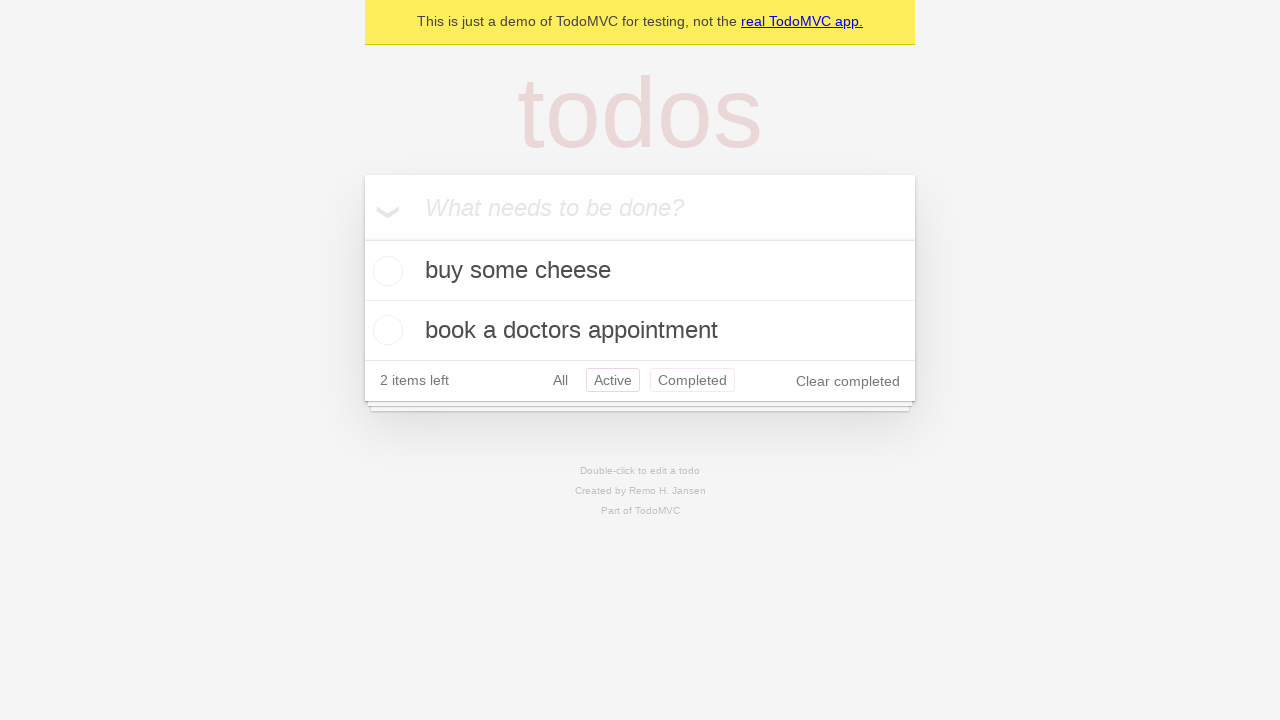

Navigated back using browser back button (back to All filter)
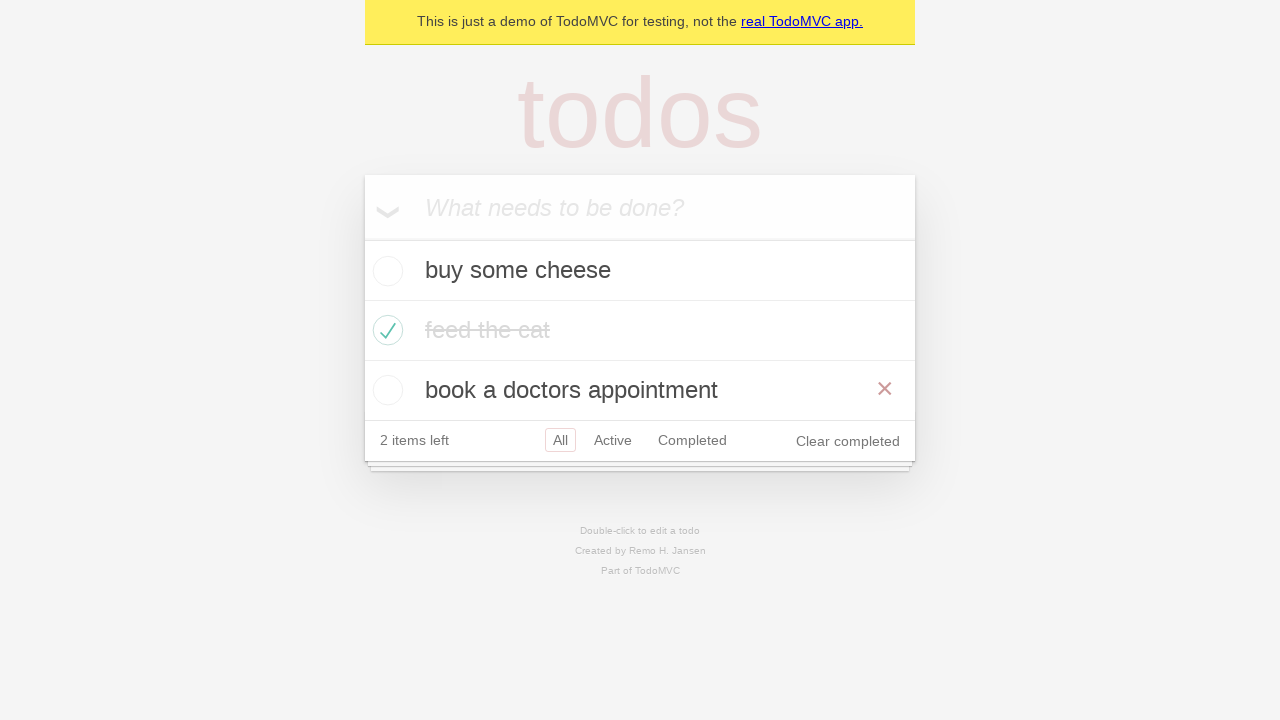

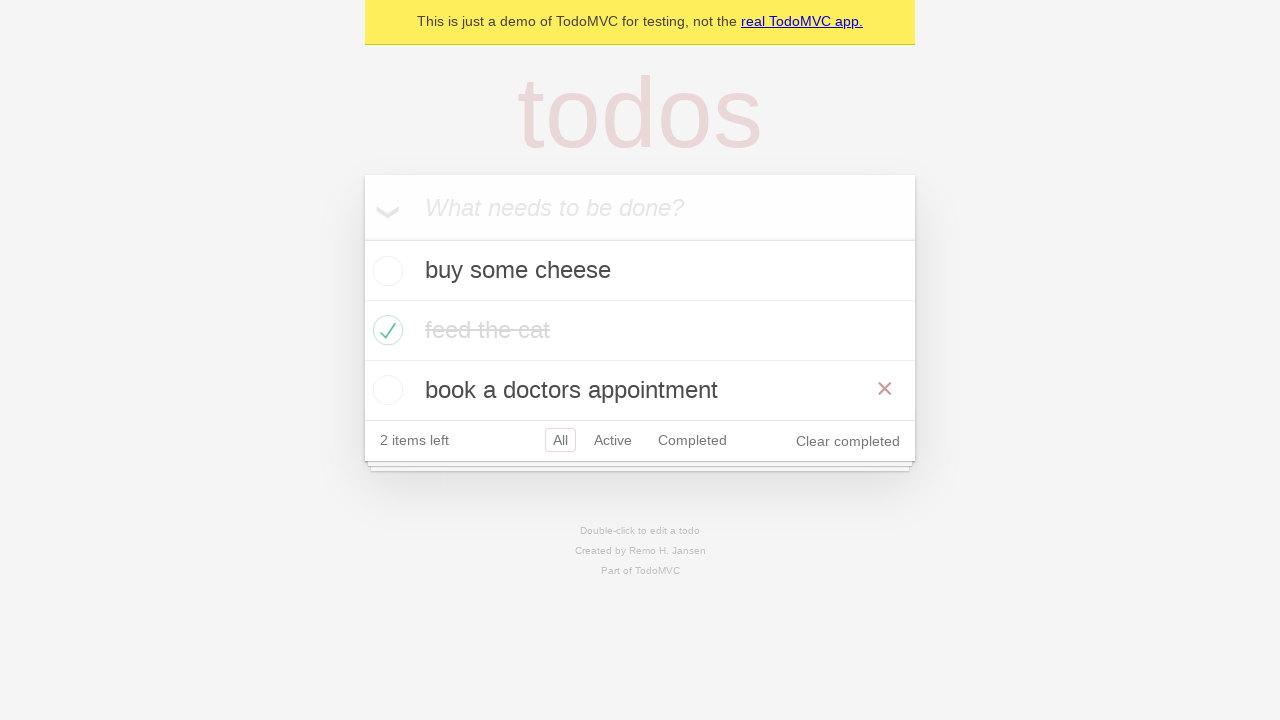